Tests window handling by clicking a link that opens a new window and switching to it to verify the content

Starting URL: https://the-internet.herokuapp.com/windows

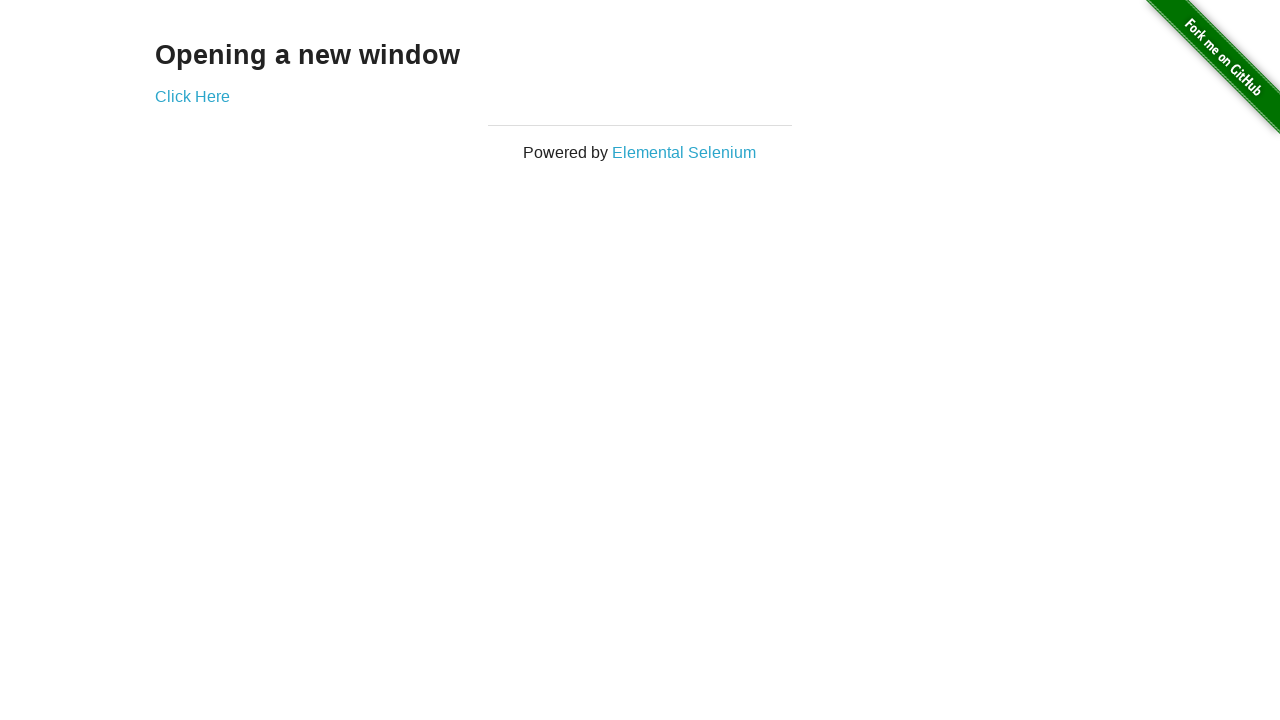

Clicked 'Click Here' link to open new window at (192, 96) on a:has-text('Click Here')
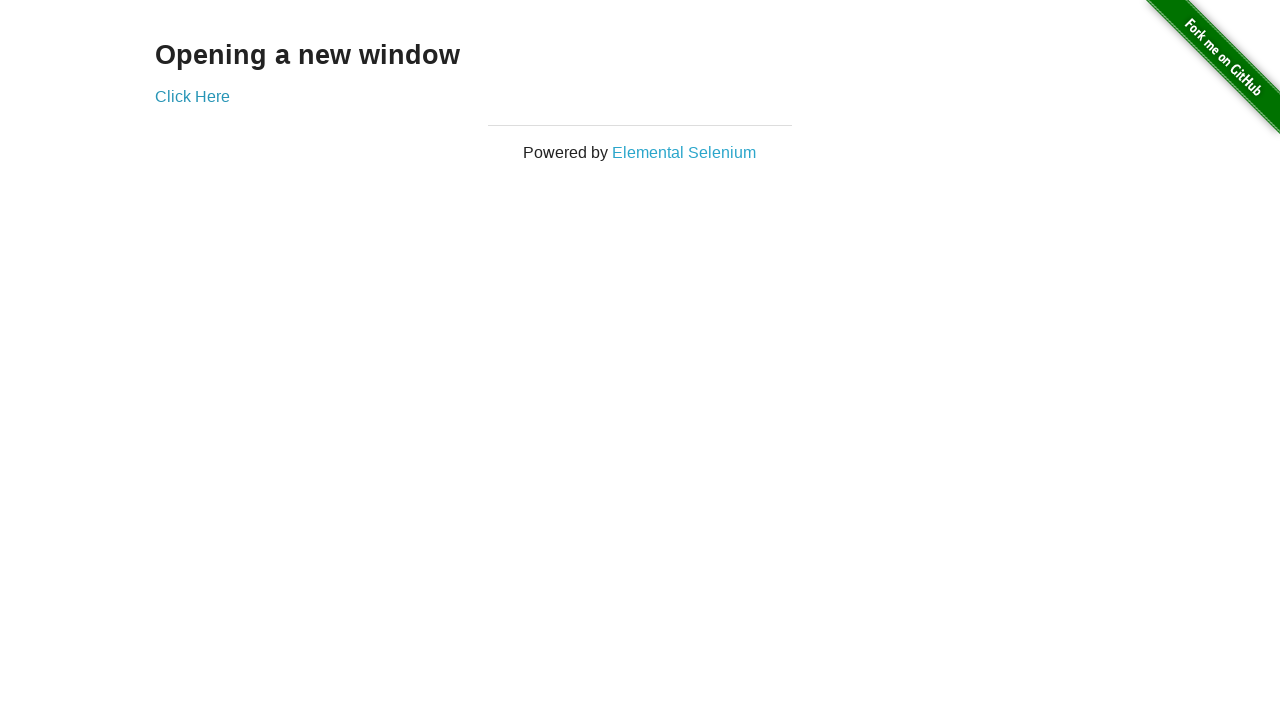

New window opened and captured
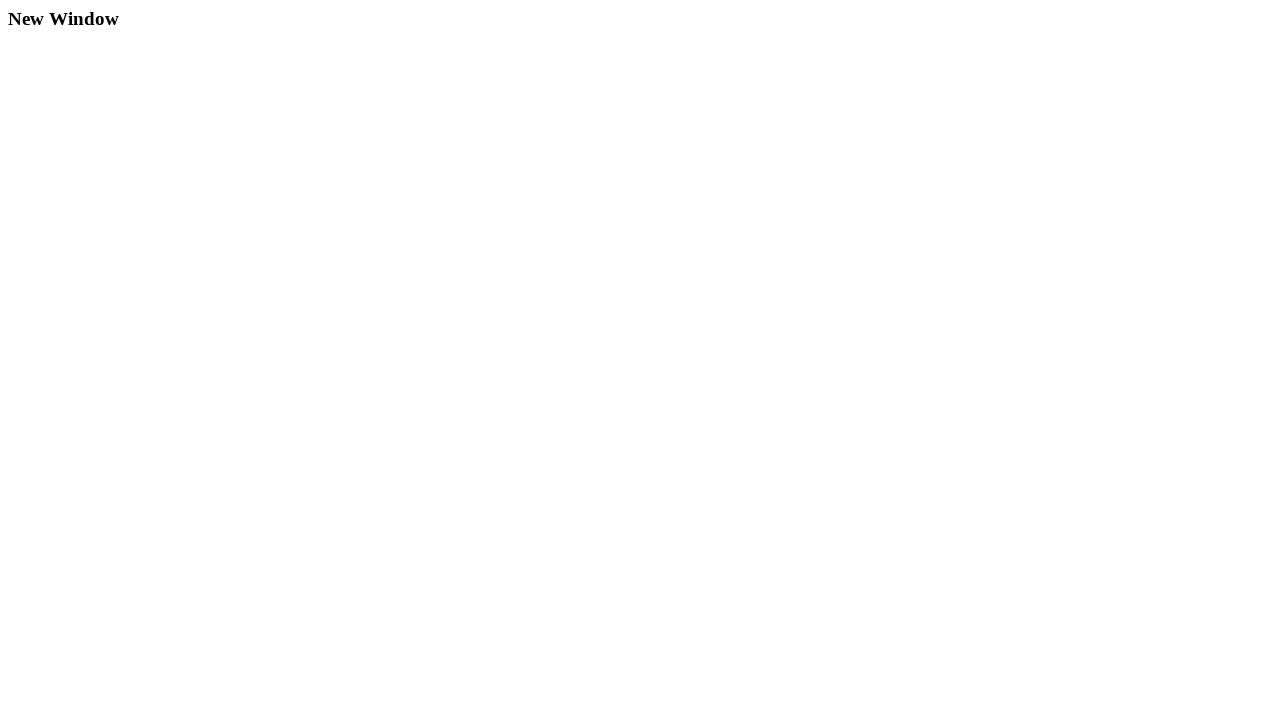

New window page load state completed
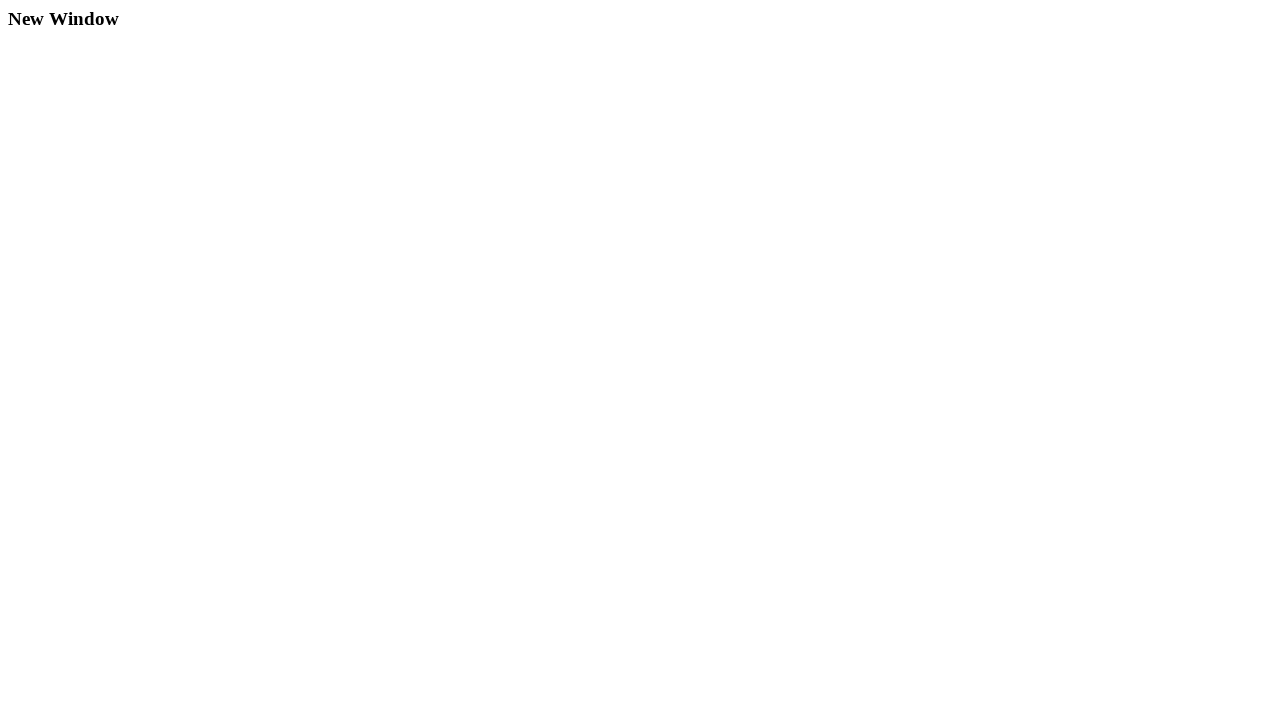

Verified 'New Window' text is present in new page content
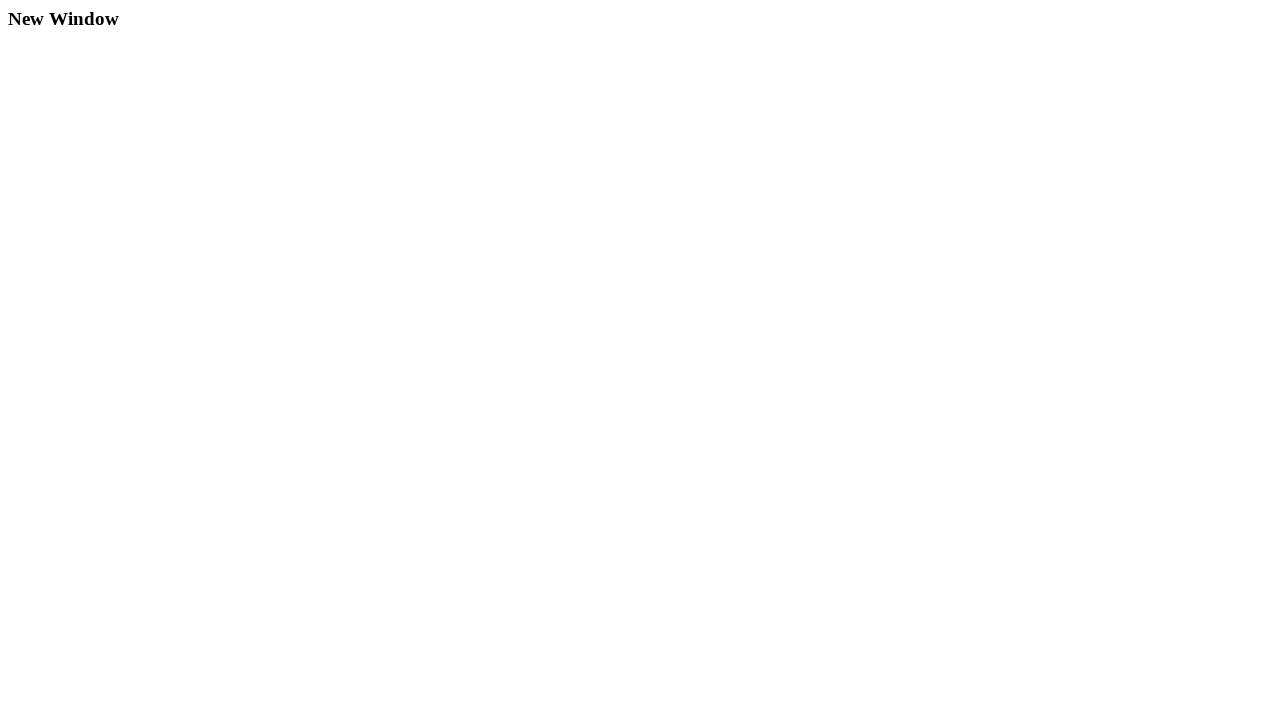

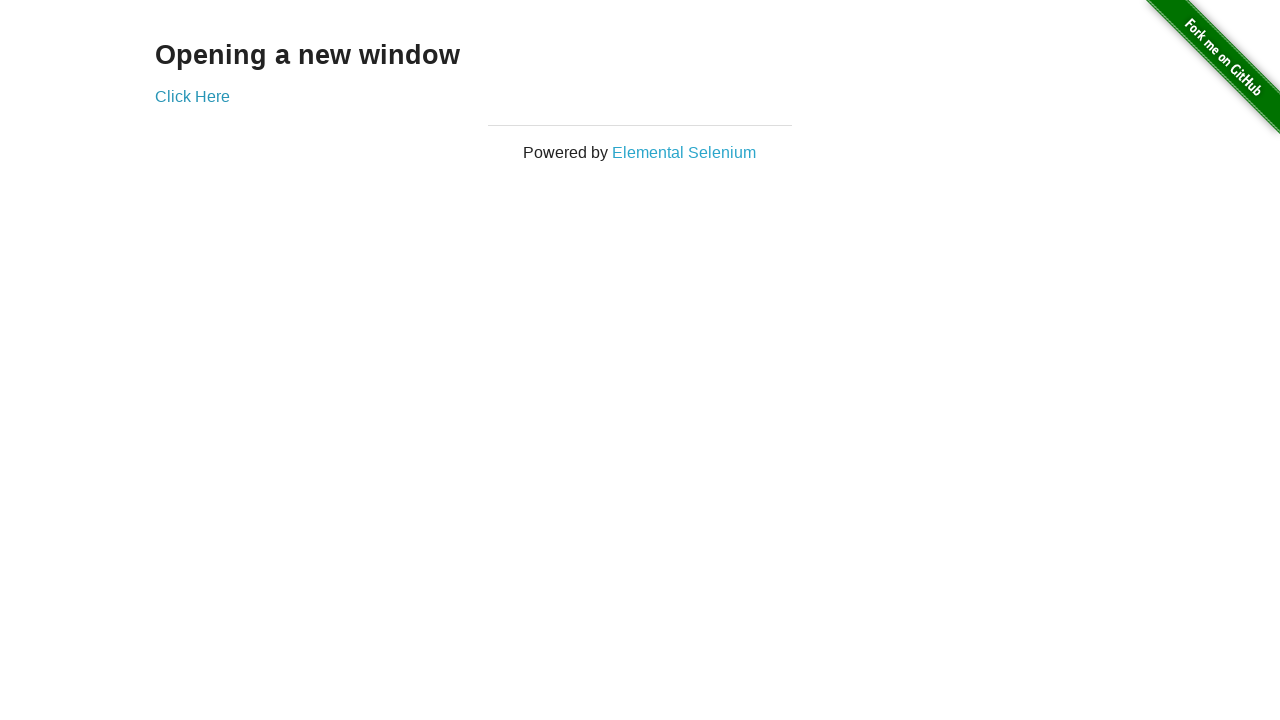